Tests the search functionality on python.org by entering "pycon" as a search query and submitting the form, then verifying results are found.

Starting URL: https://www.python.org

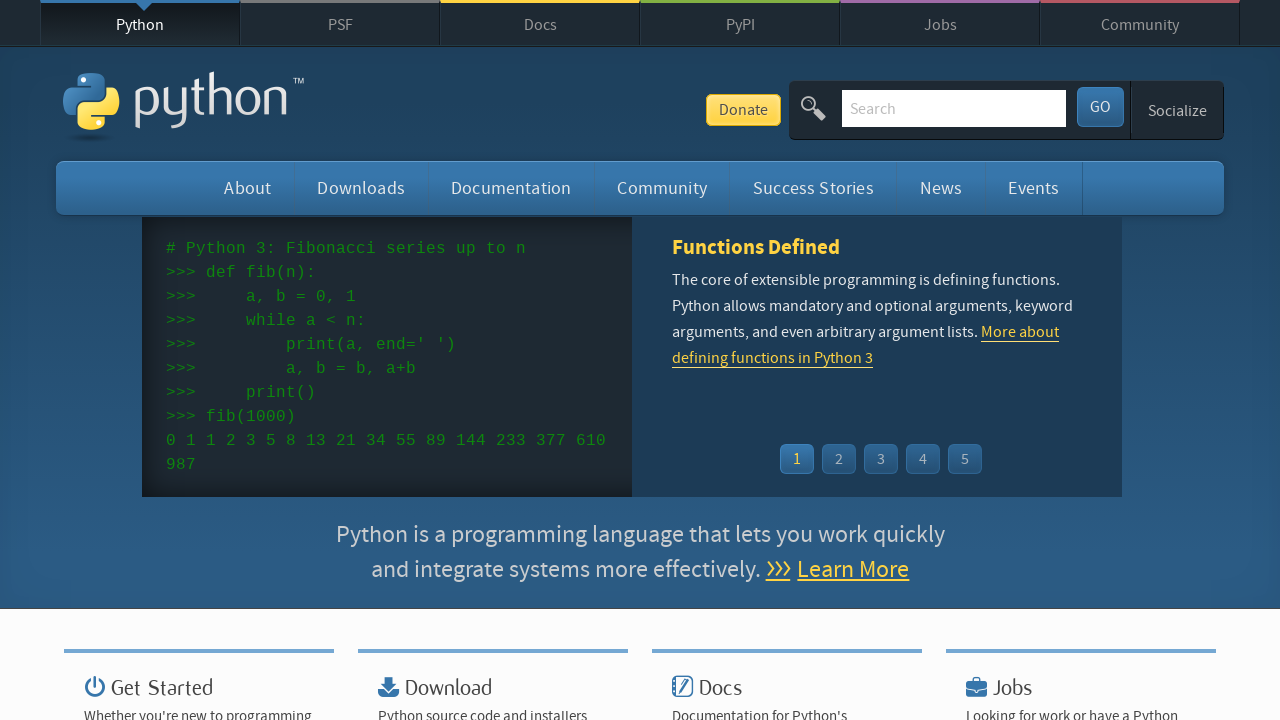

Verified 'Python' in page title
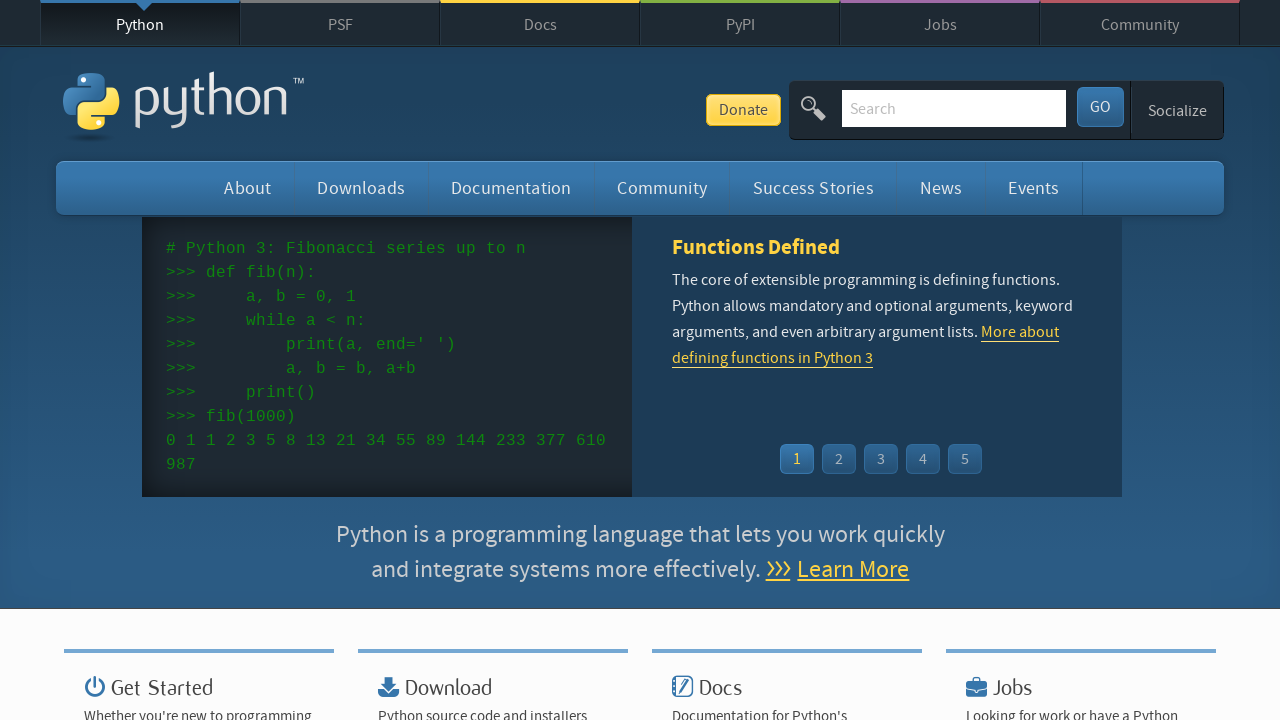

Filled search box with 'pycon' on input[name='q']
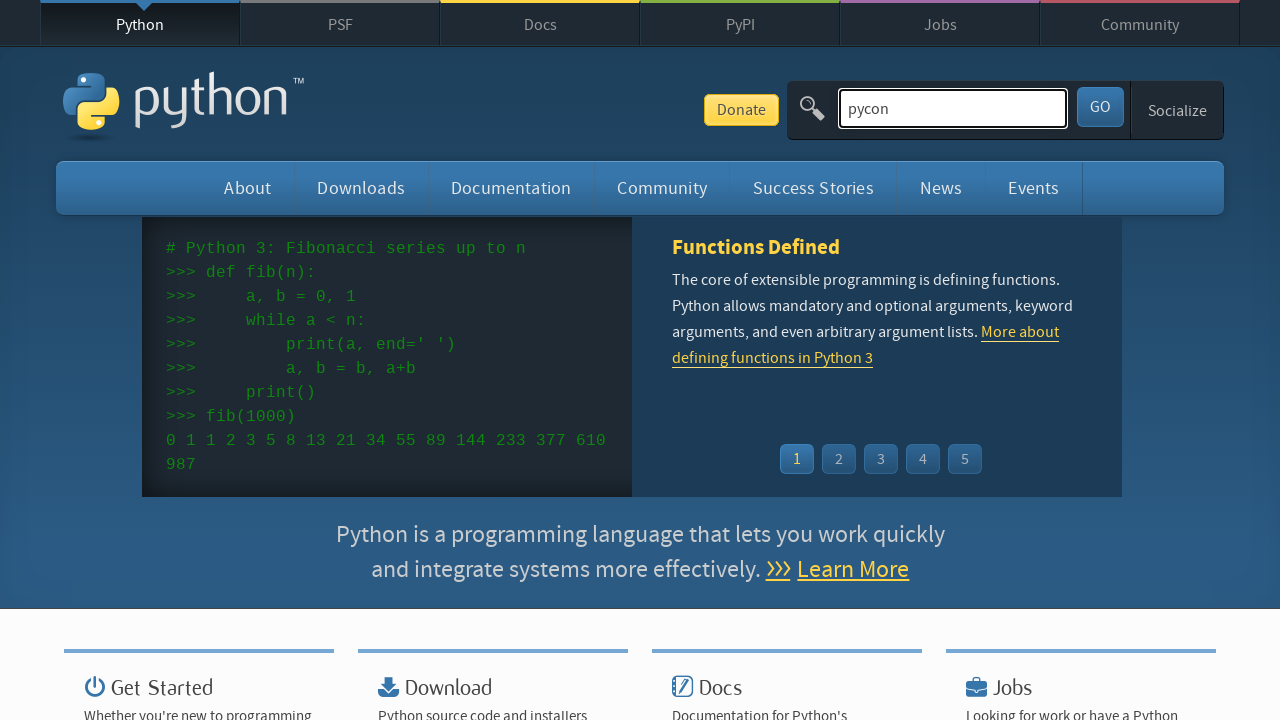

Submitted search by pressing Enter on input[name='q']
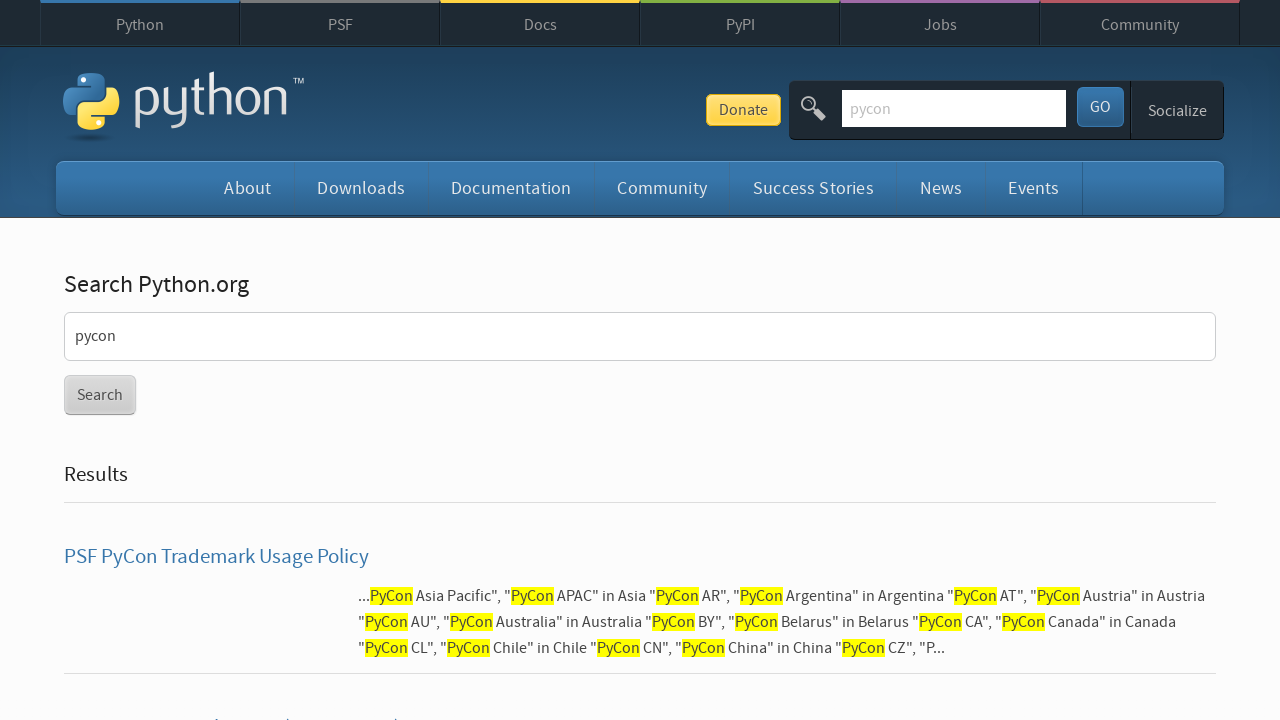

Waited for network idle state
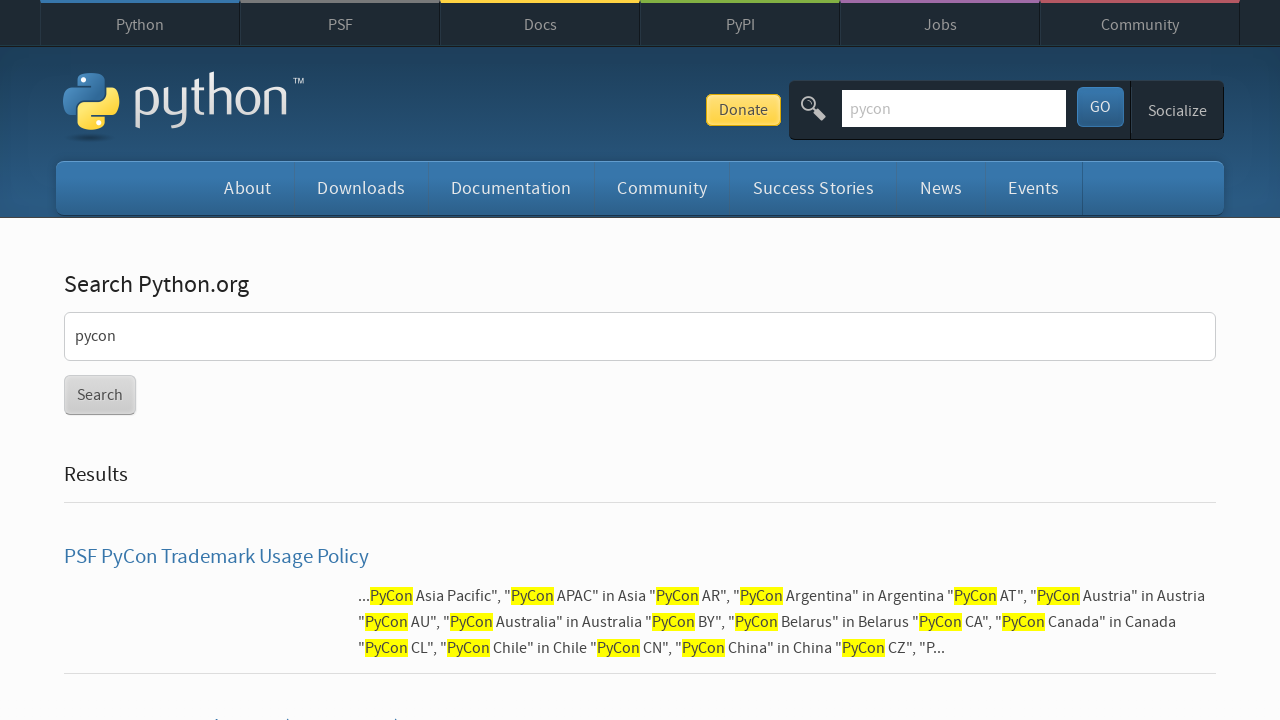

Verified search results were found (no 'No results found' message)
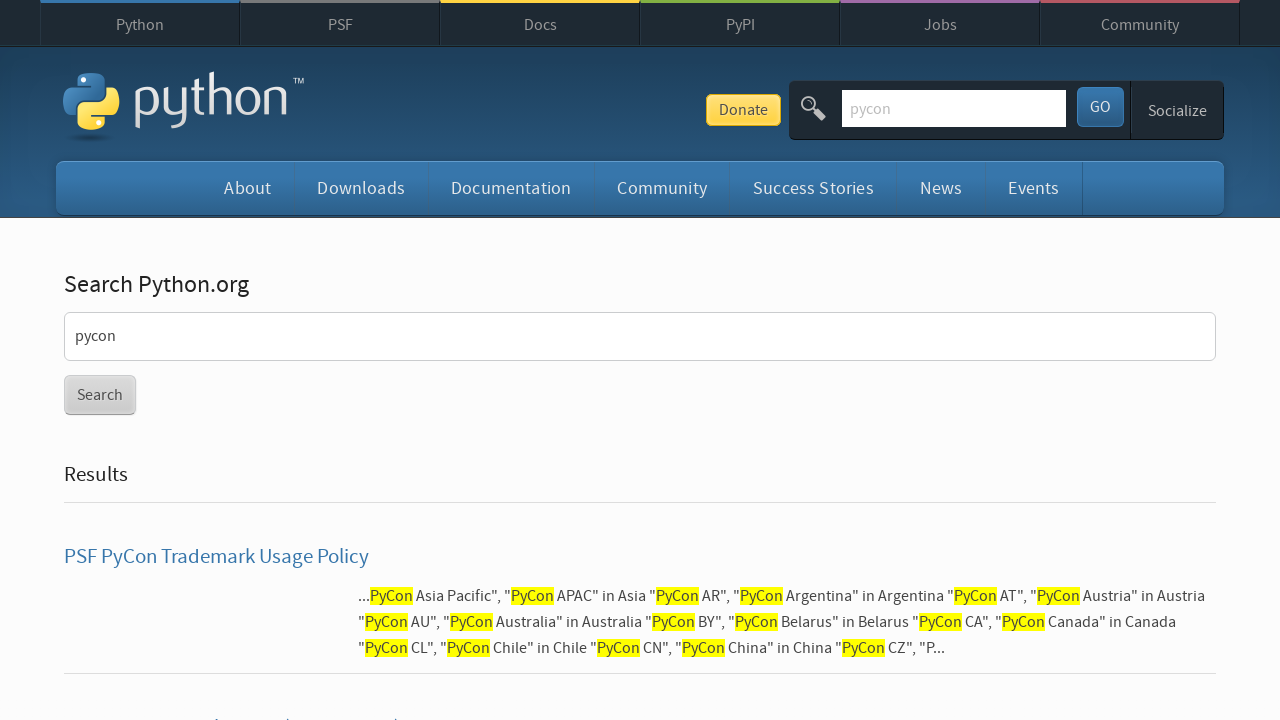

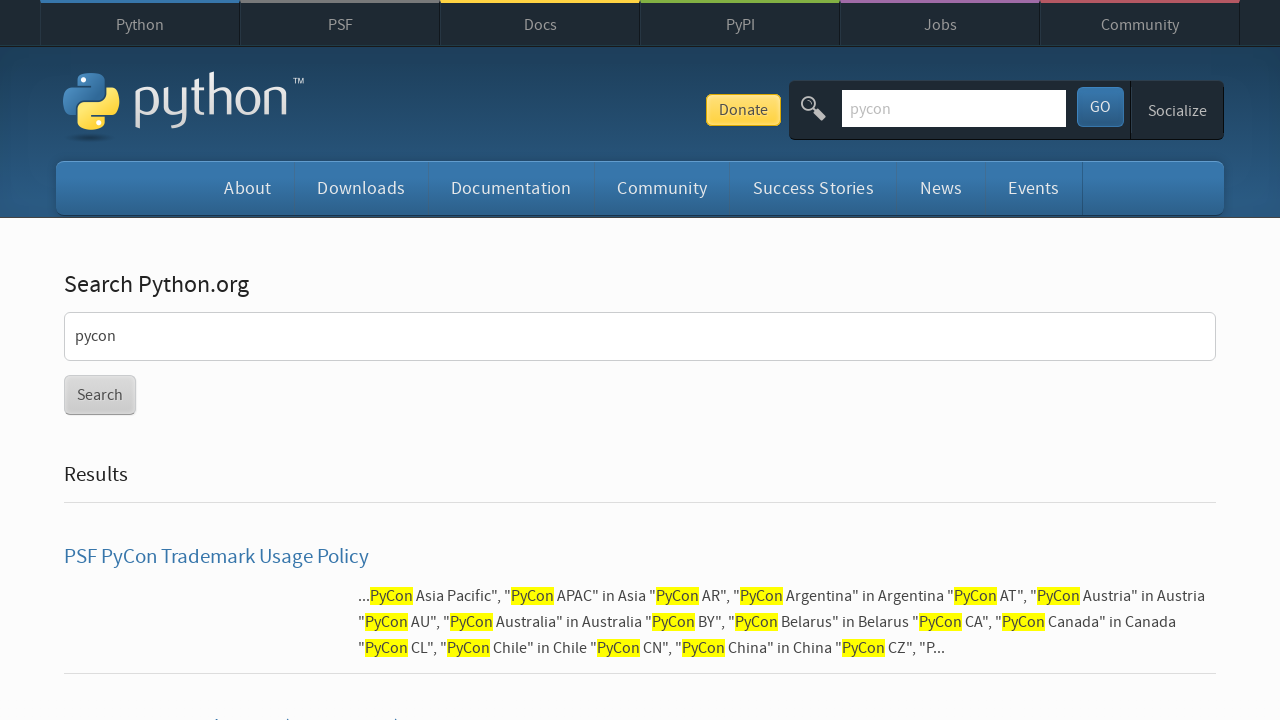